Tests a form submission on DemoQA by filling in name, email, current address and permanent address fields, then submitting and verifying the result is displayed

Starting URL: https://demoqa.com/text-box

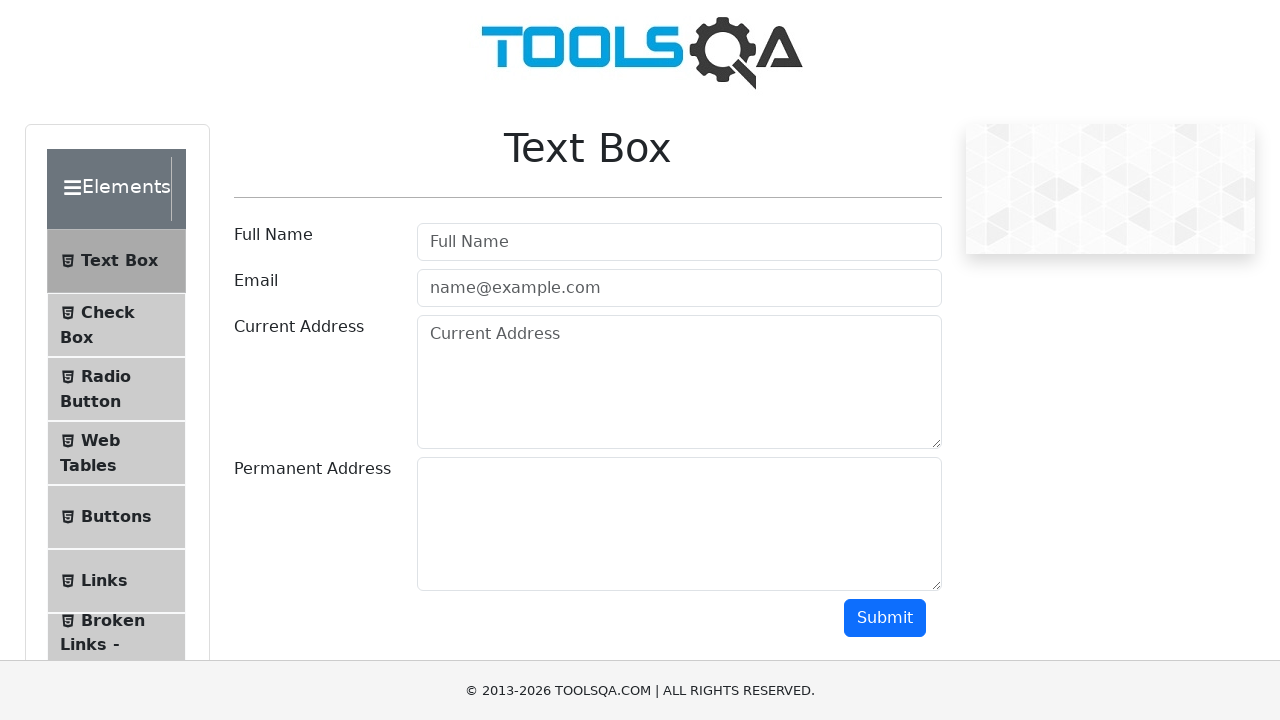

Filled name field with 'John Smith' on input#userName
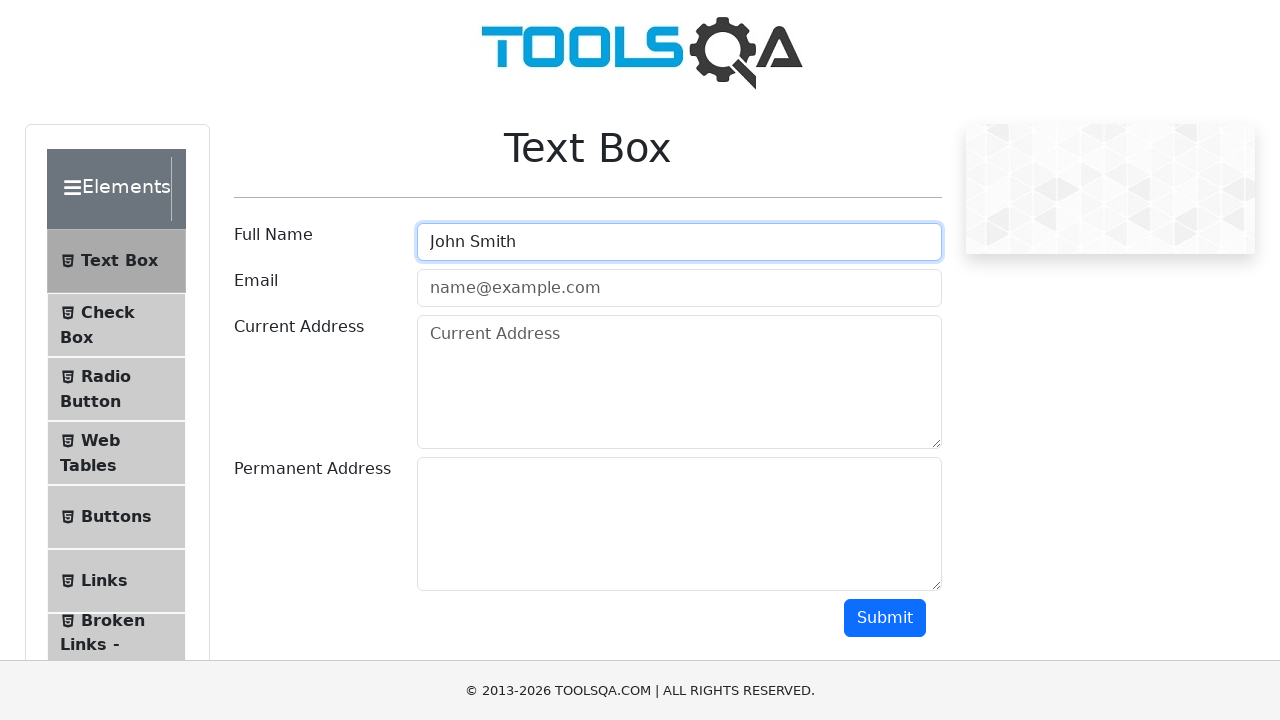

Filled email field with 'johnsmith@example.com' on input#userEmail
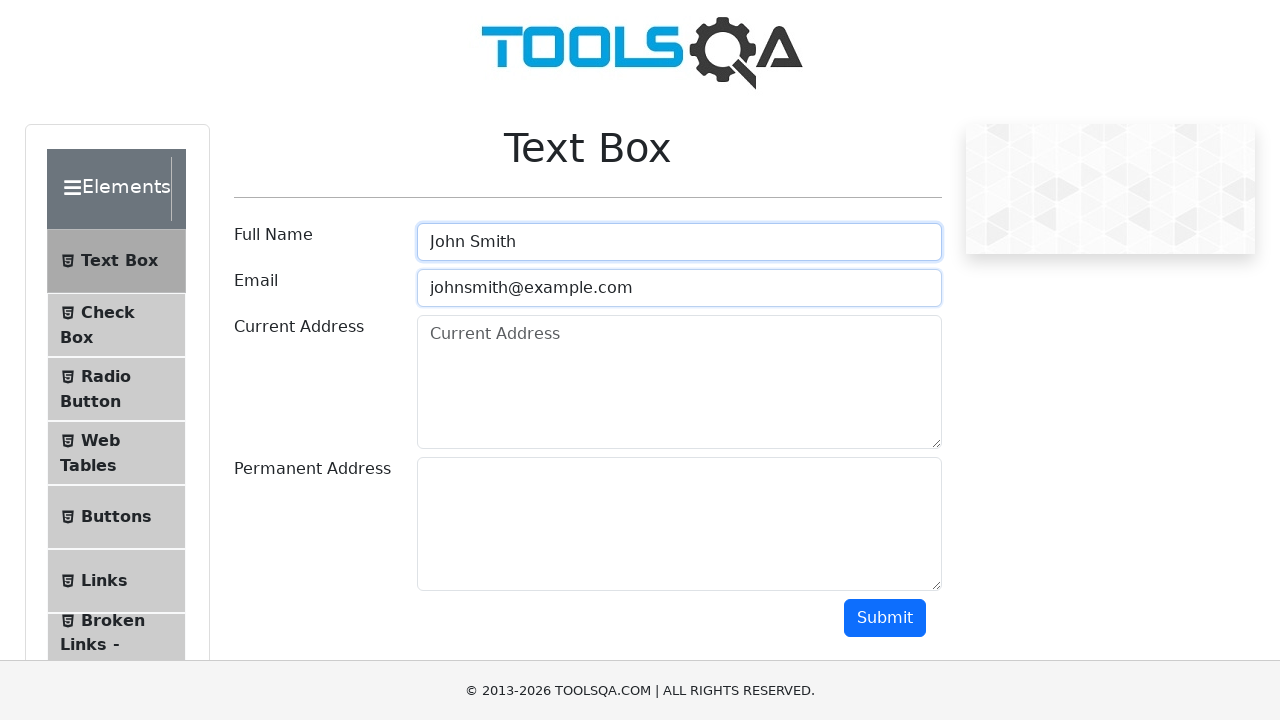

Filled current address field with '123 Main Street' on textarea#currentAddress
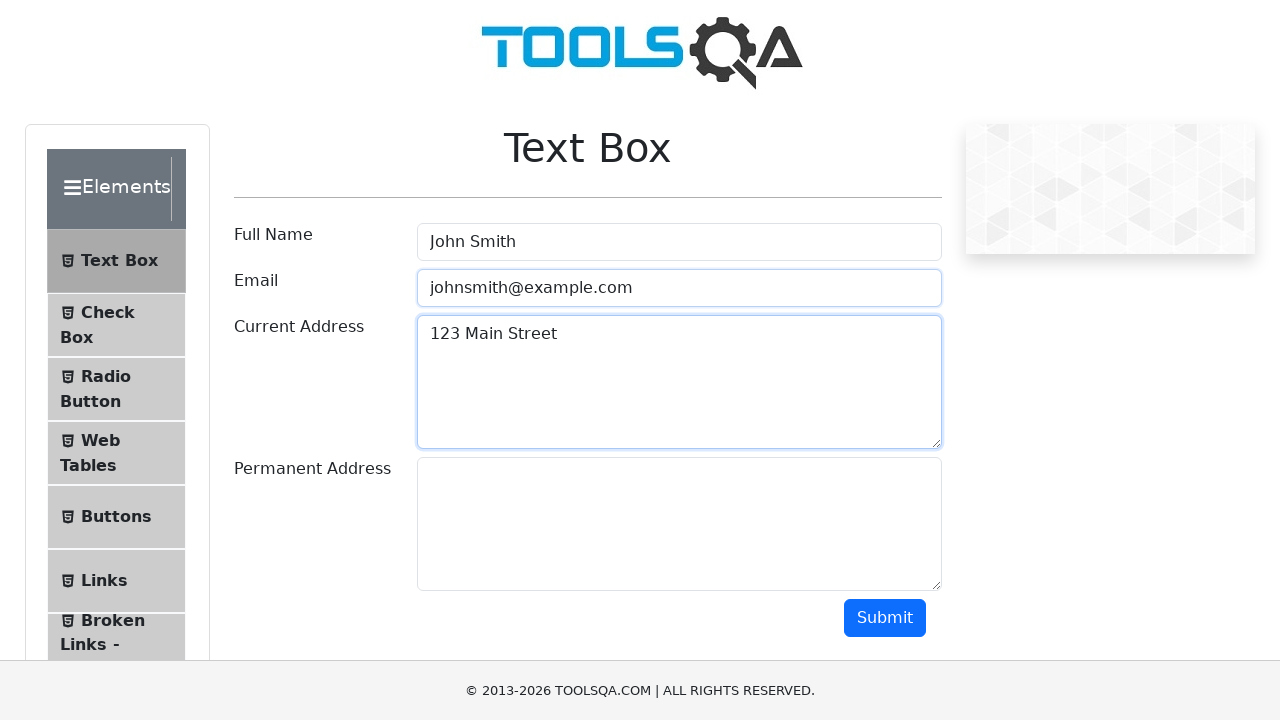

Filled permanent address field with '456 Oak Avenue' on textarea#permanentAddress
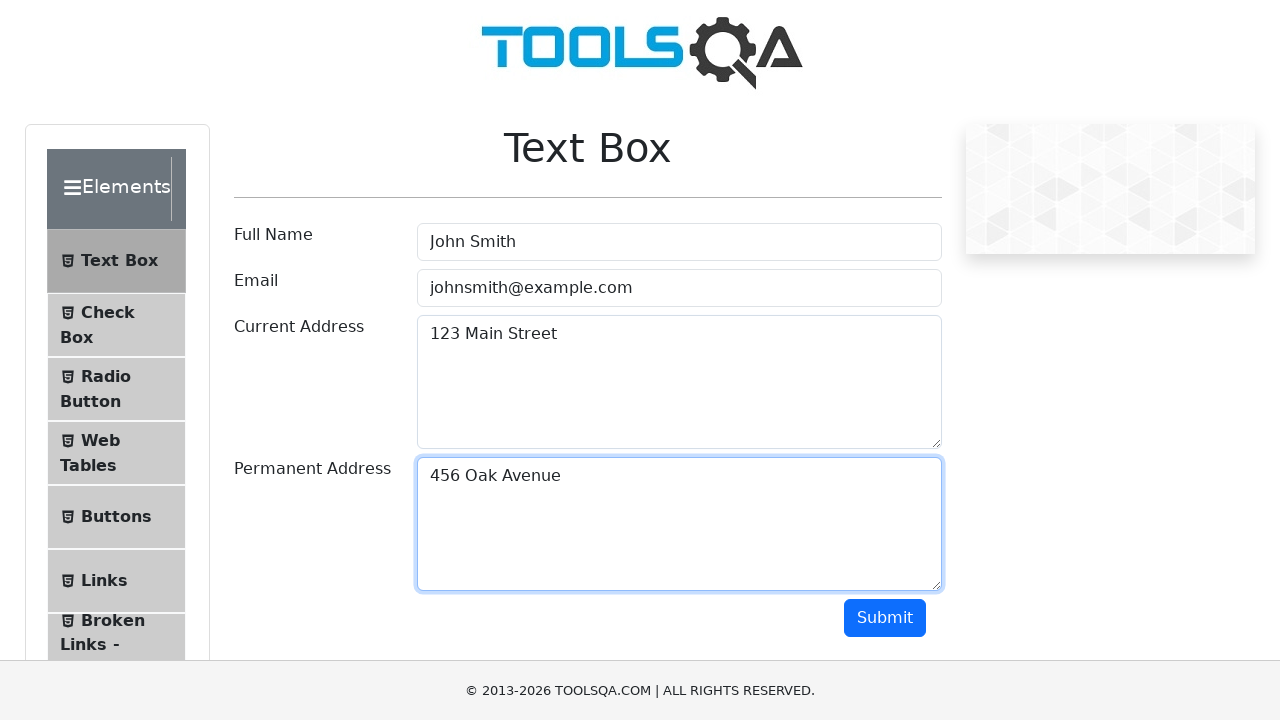

Clicked submit button to submit form at (885, 618) on button#submit
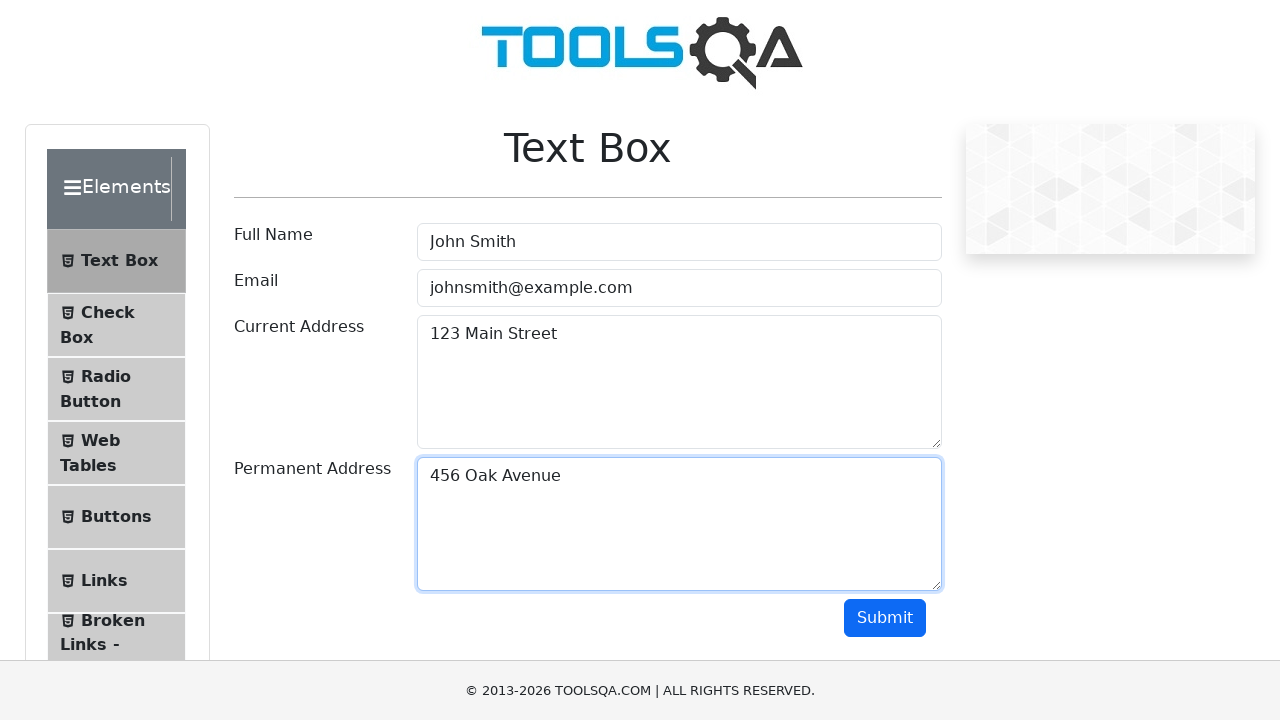

Form submission result displayed successfully
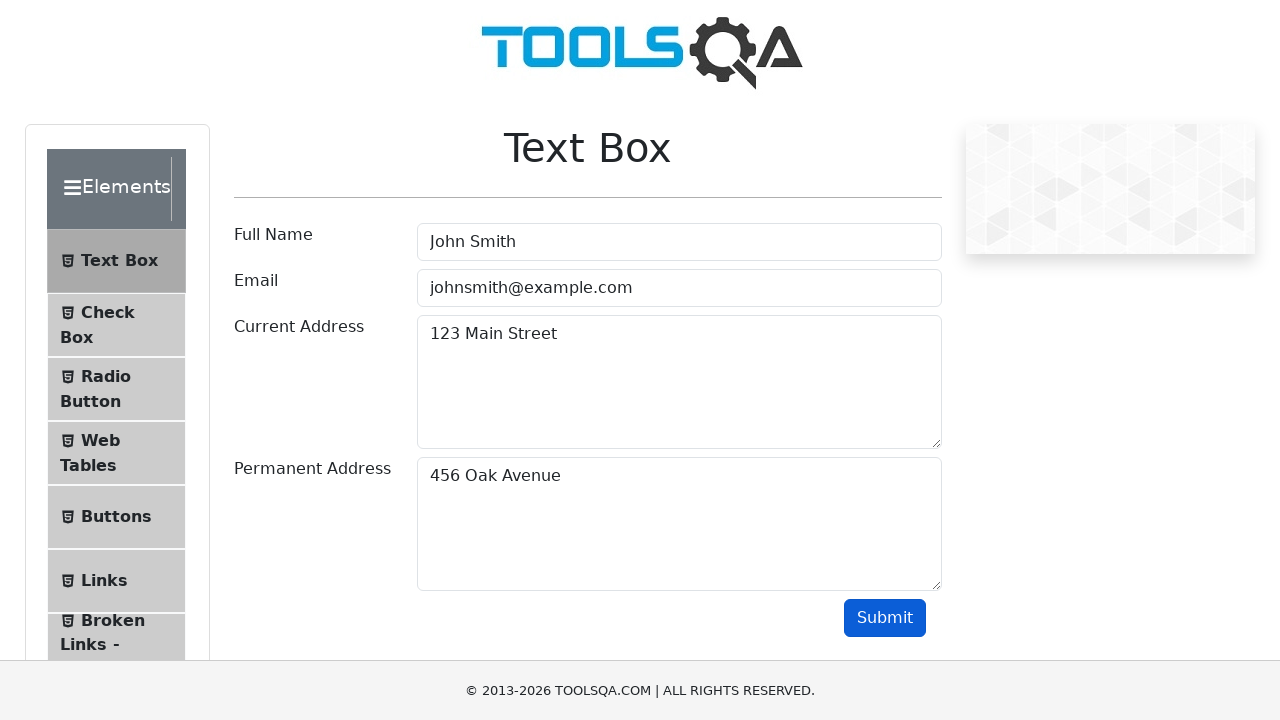

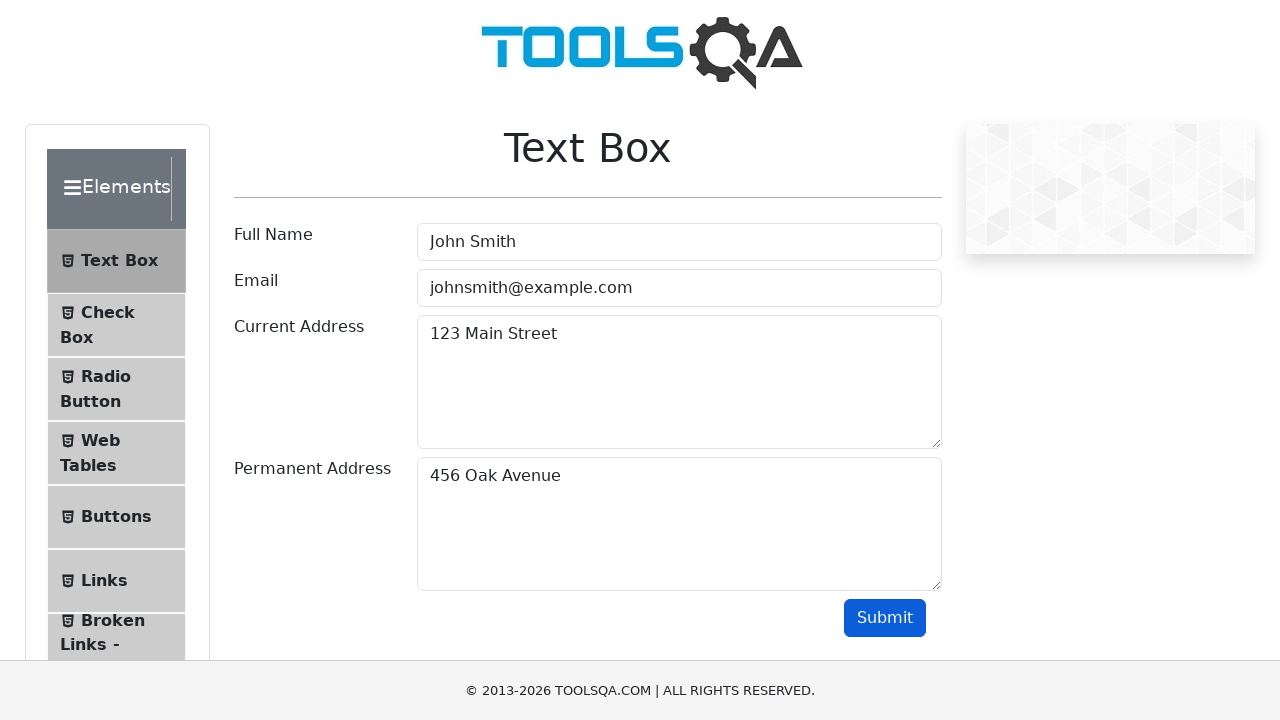